Tests cart functionality including adding item, removing item, undoing removal, updating quantity, and applying empty coupon

Starting URL: https://practice.automationtesting.in/

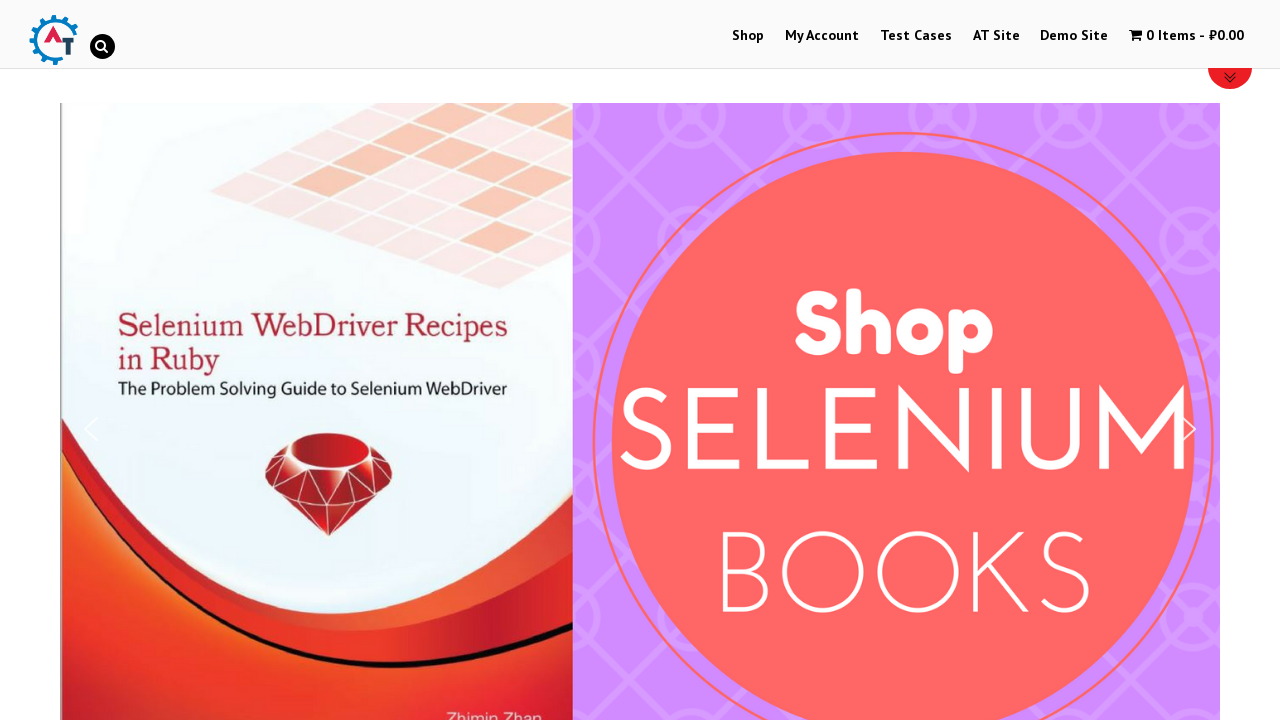

Clicked on Shop tab at (748, 36) on #menu-item-40
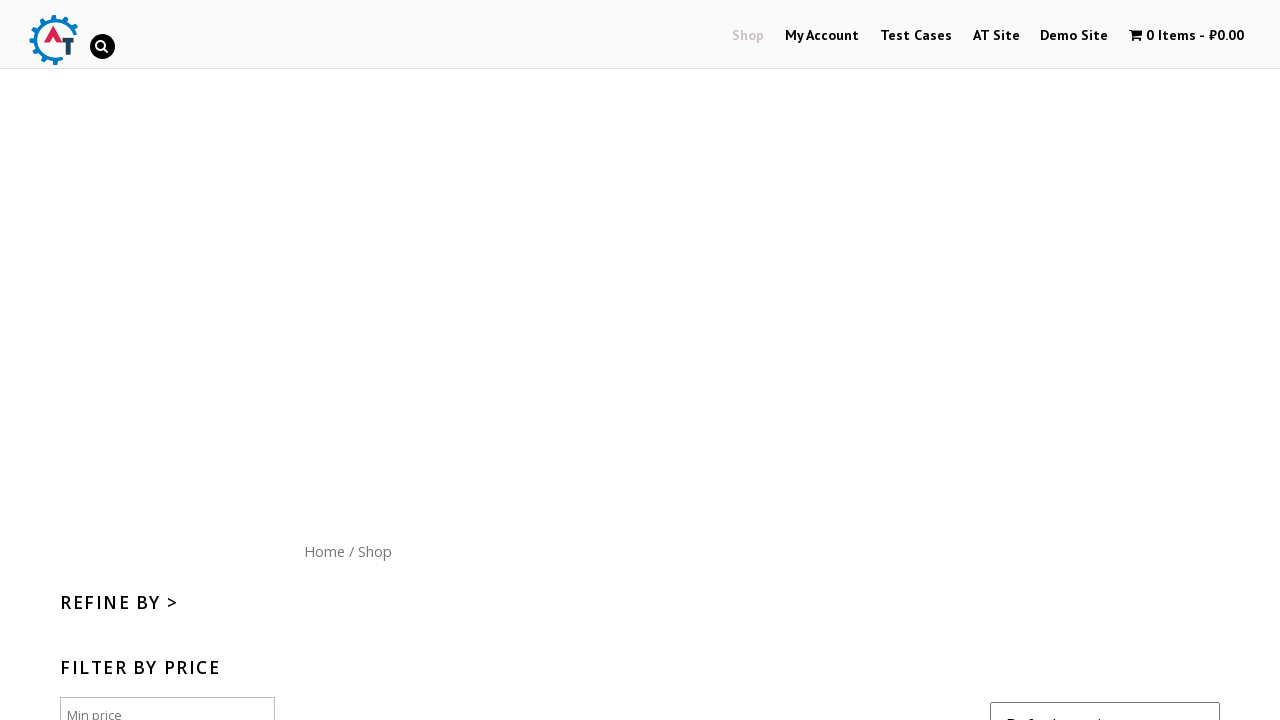

Scrolled down 300 pixels to view products
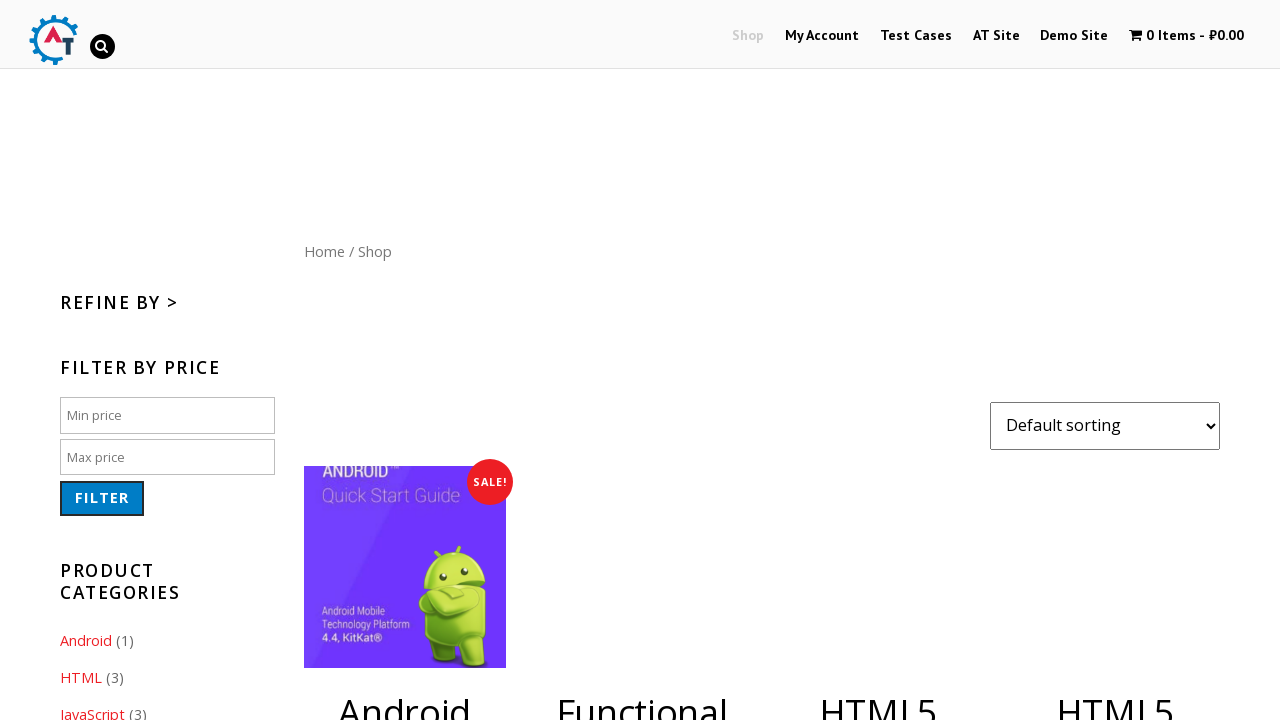

Clicked on Mastering JavaScript book at (642, 360) on .post-165
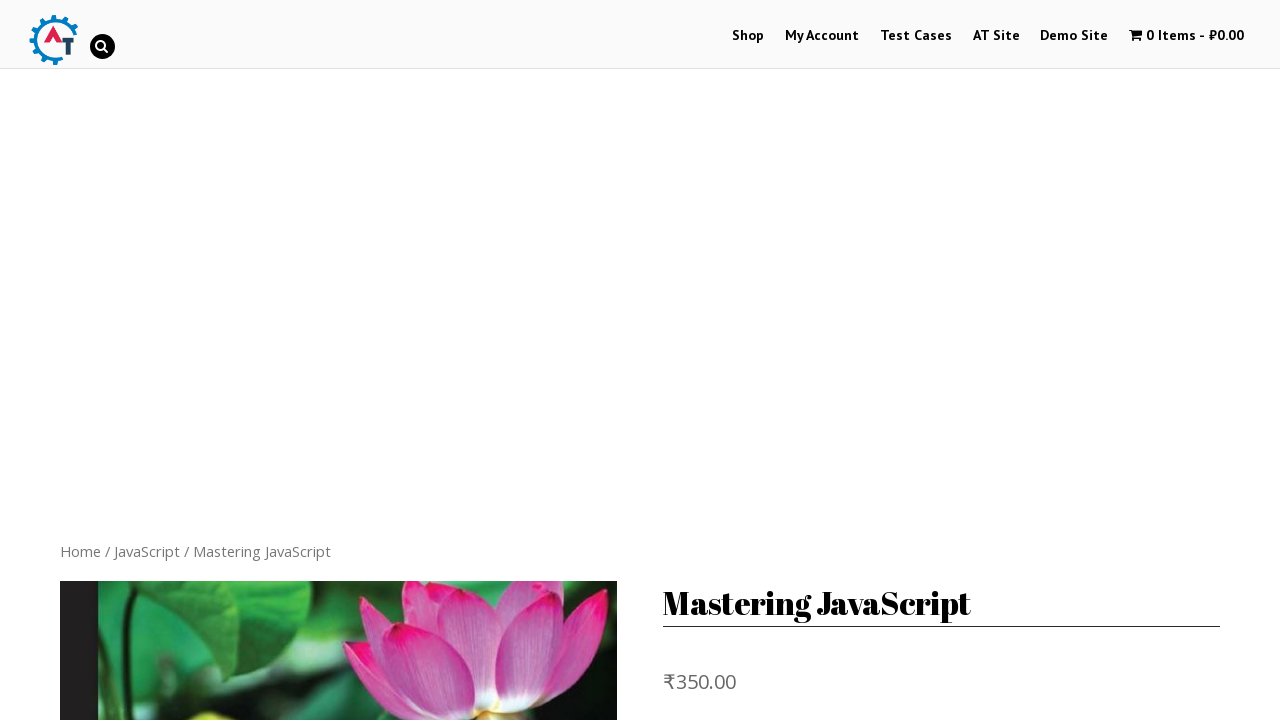

Clicked Add to Cart button at (812, 361) on .single_add_to_cart_button
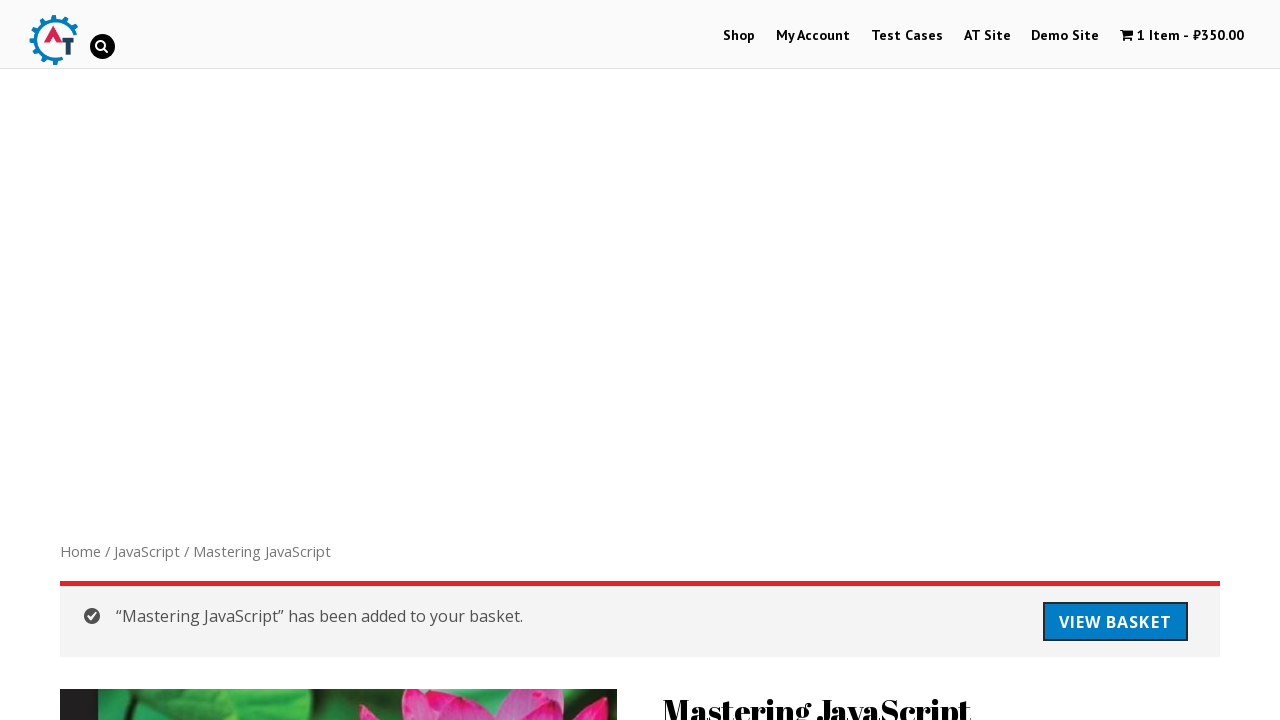

Waited 1 second for cart to update
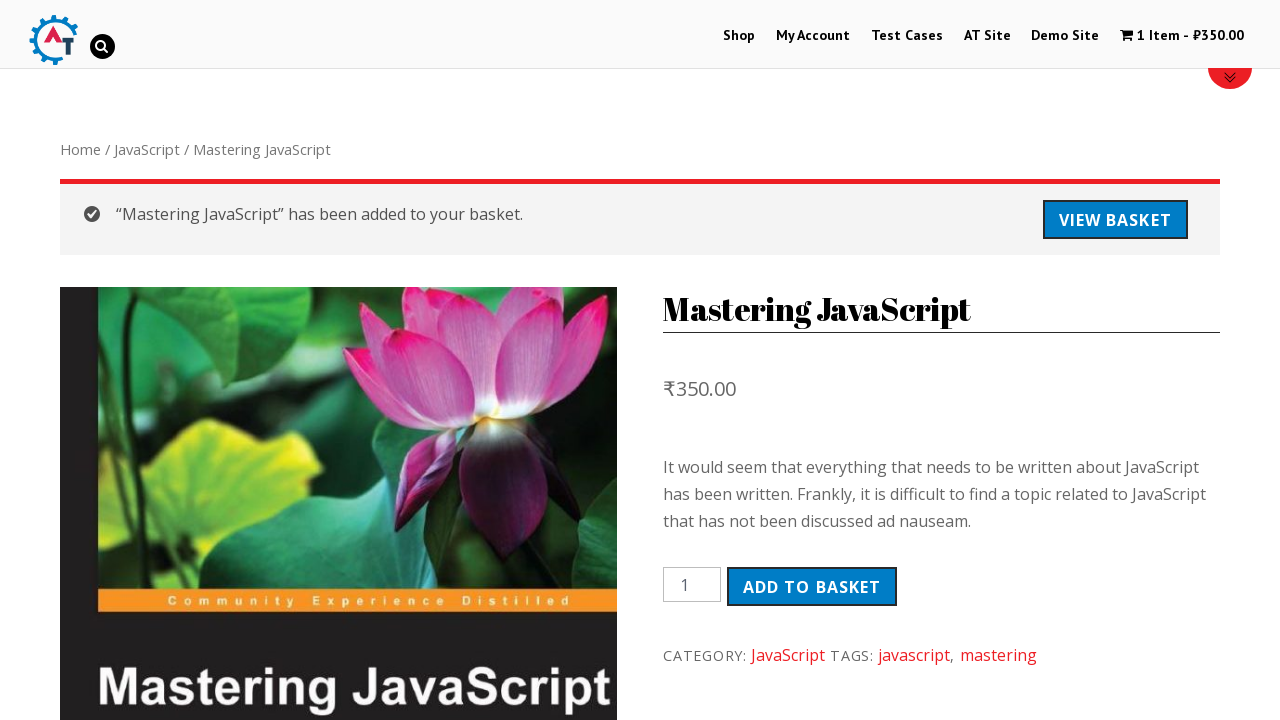

Clicked cart icon to view cart at (1127, 35) on .wpmenucart-icon-shopping-cart-0
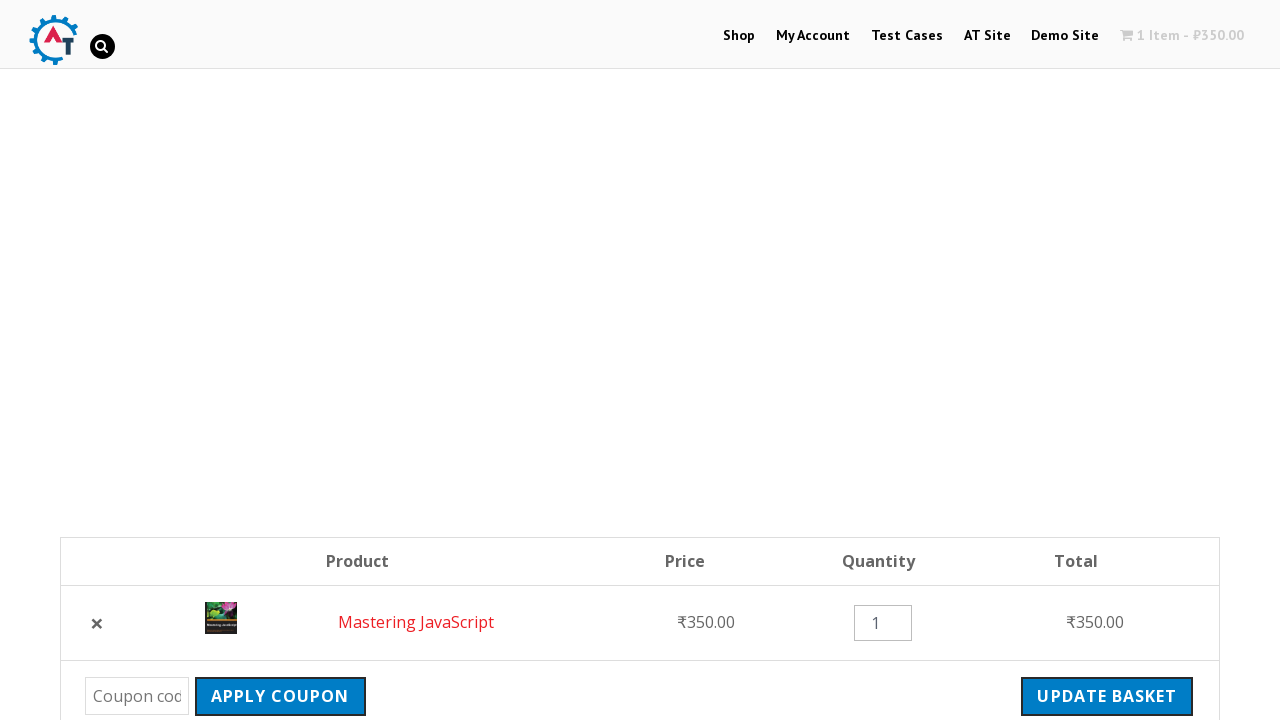

Cart page loaded with remove button visible
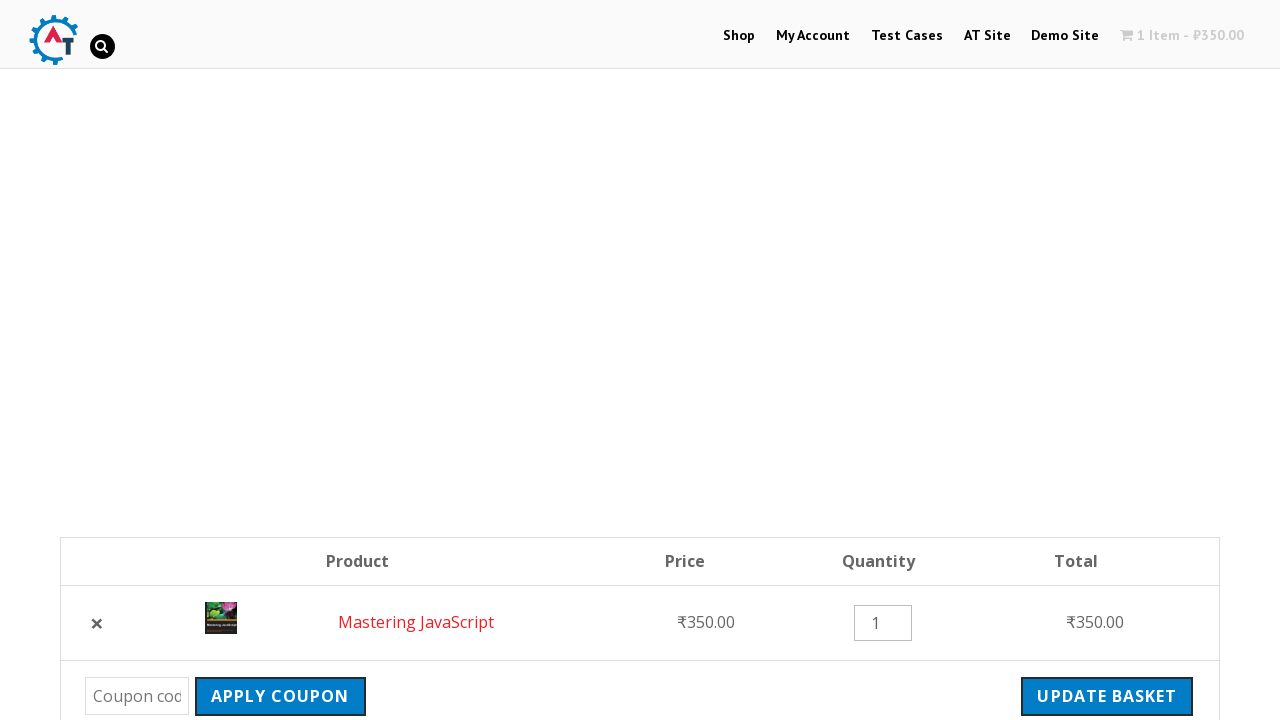

Clicked remove button to remove book from cart at (97, 623) on .remove
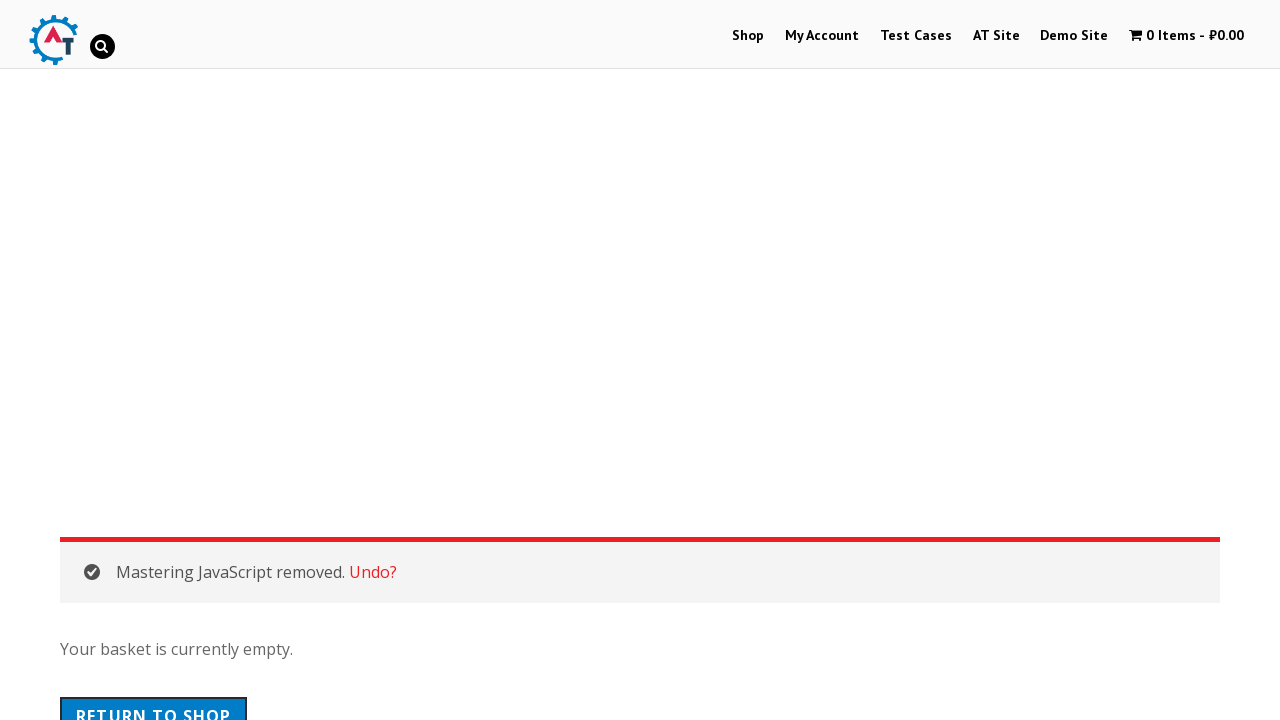

Clicked Undo button to restore removed item at (373, 572) on text=Undo?
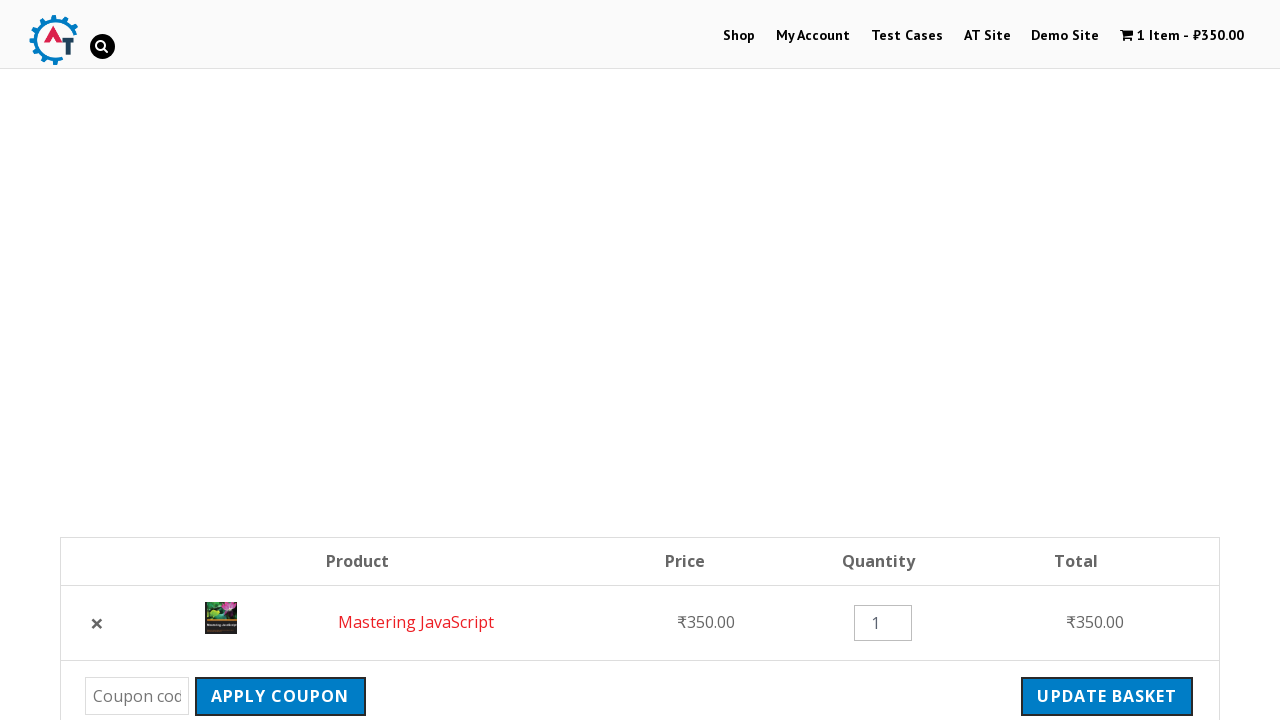

Quantity field is now visible
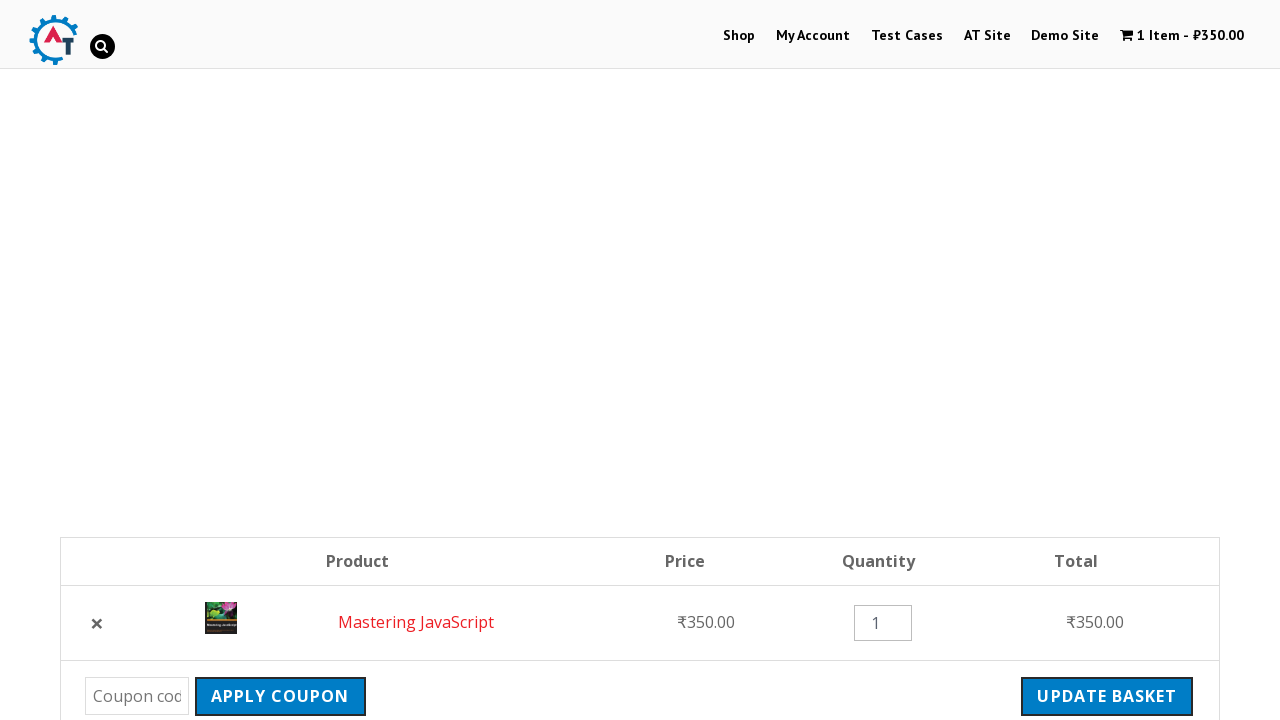

Filled quantity field with value 3 on .qty
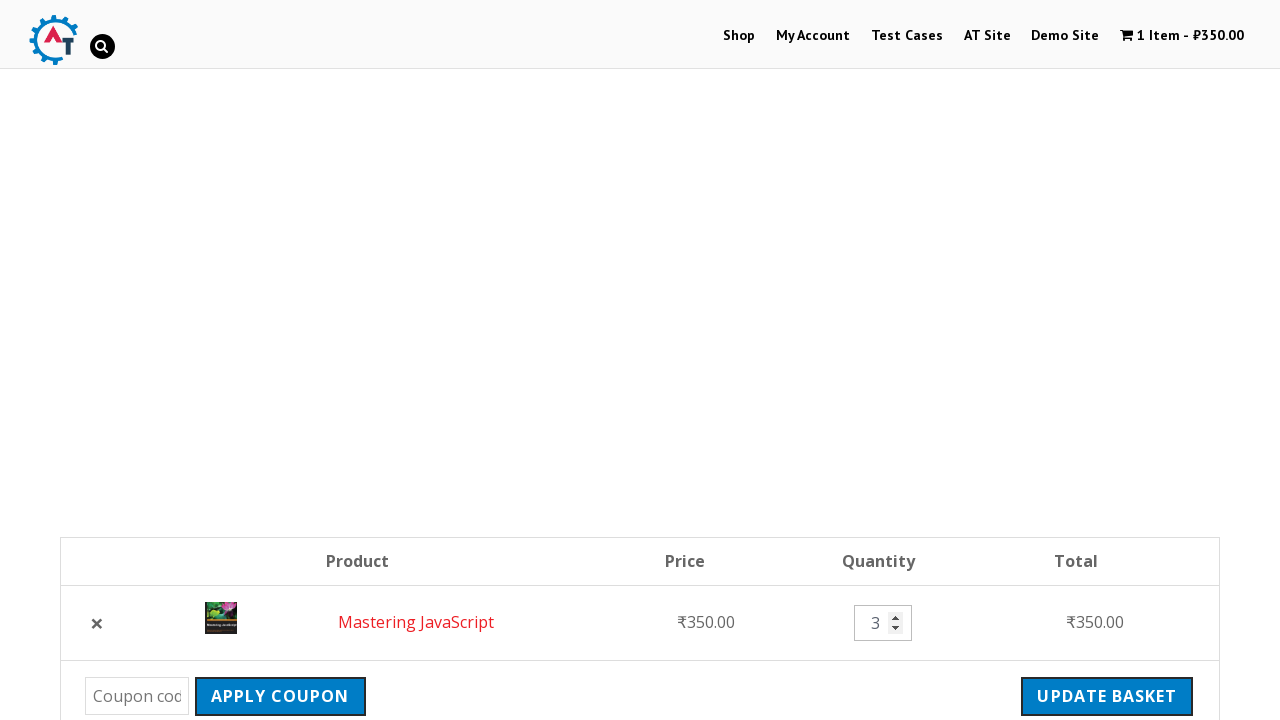

Clicked Update Basket button at (1107, 696) on td > input.button
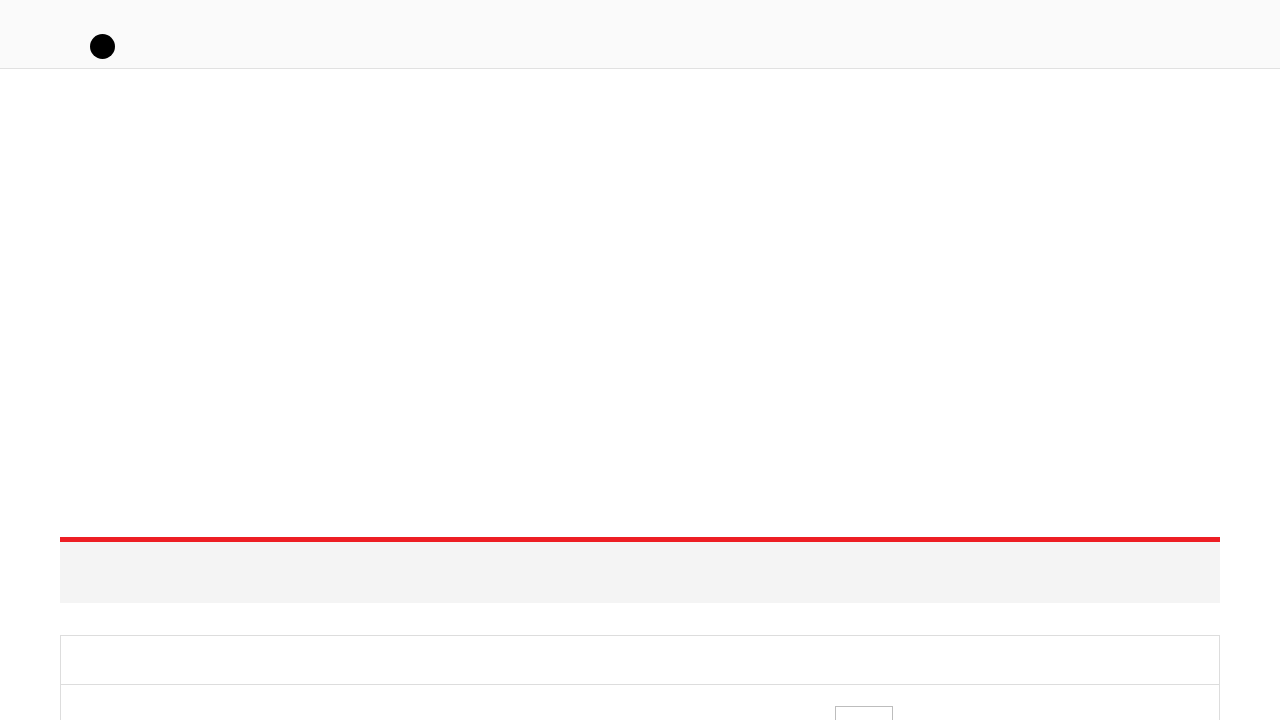

Waited 2 seconds for basket to update with new quantity
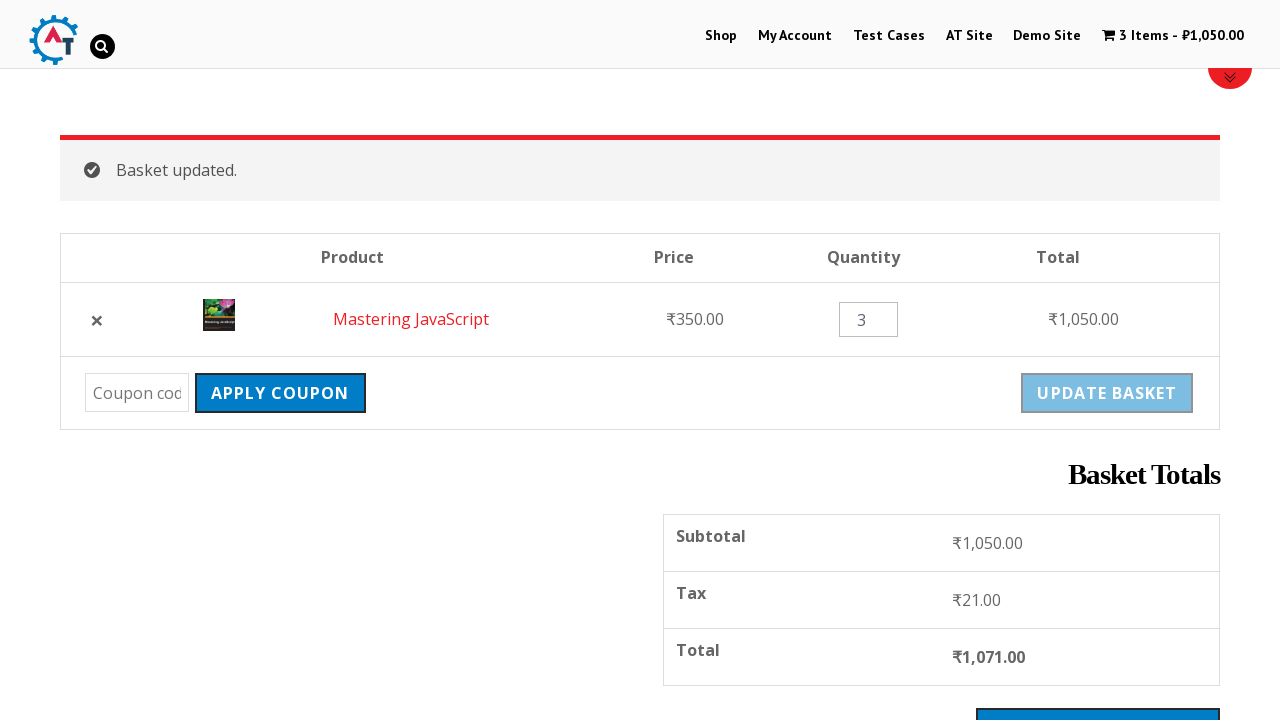

Clicked Apply Coupon button without entering a coupon code at (280, 393) on .coupon > input.button
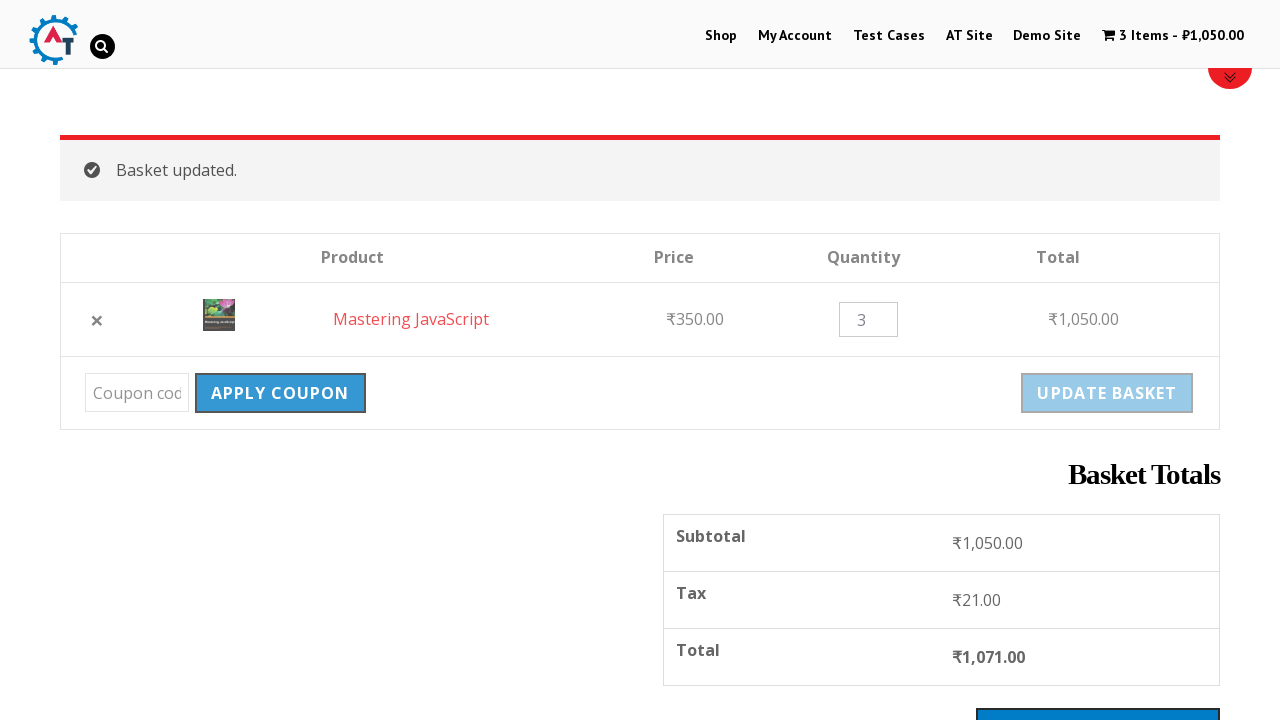

Error message appeared on screen
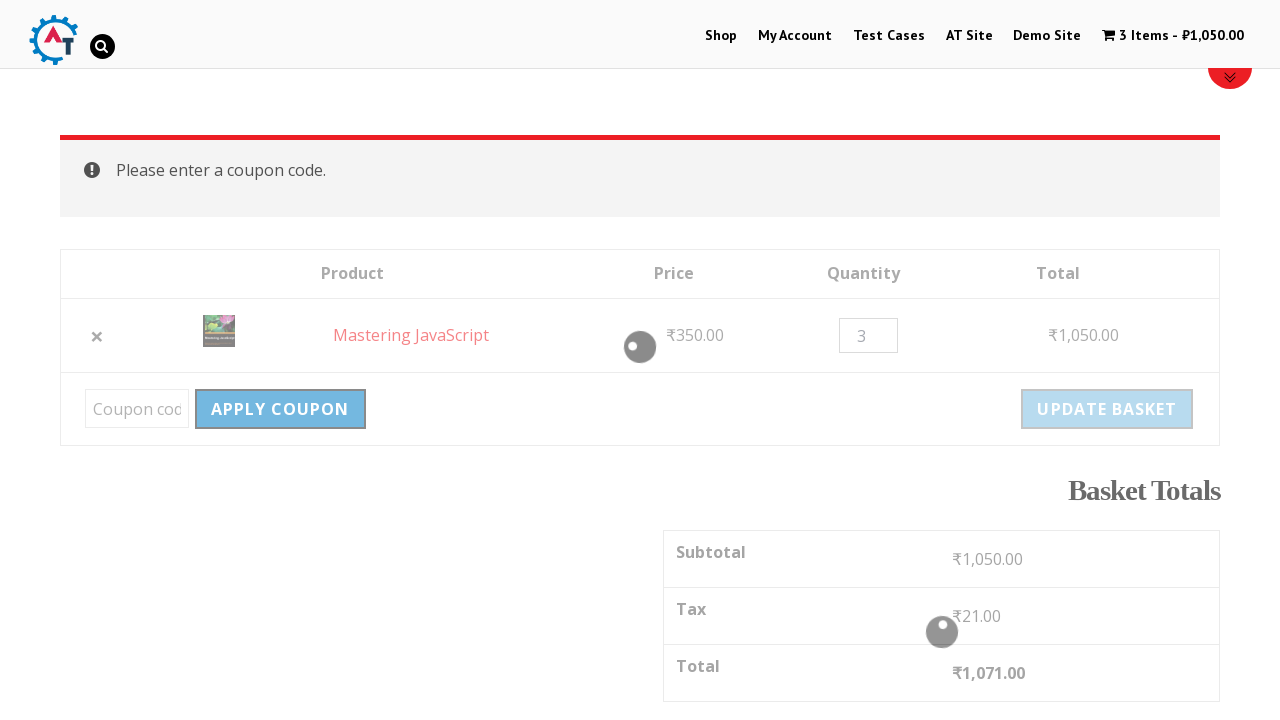

Retrieved error message text
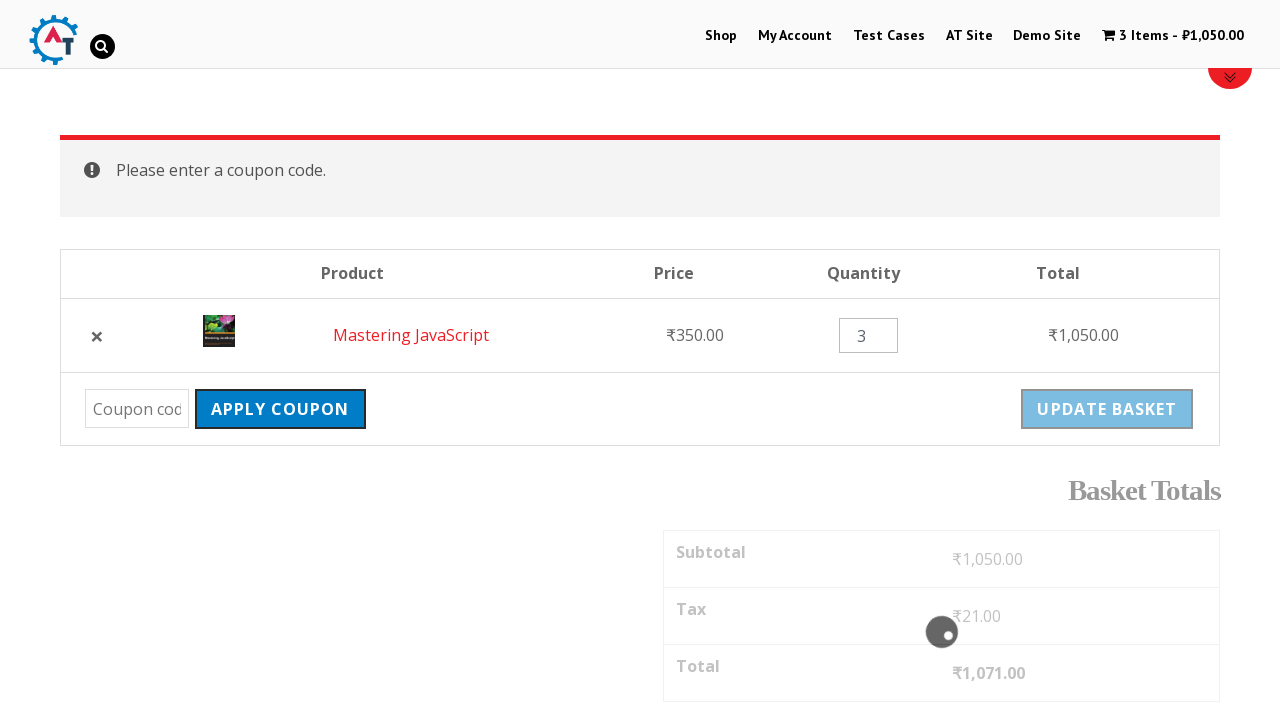

Verified error message contains 'Please enter a coupon code.'
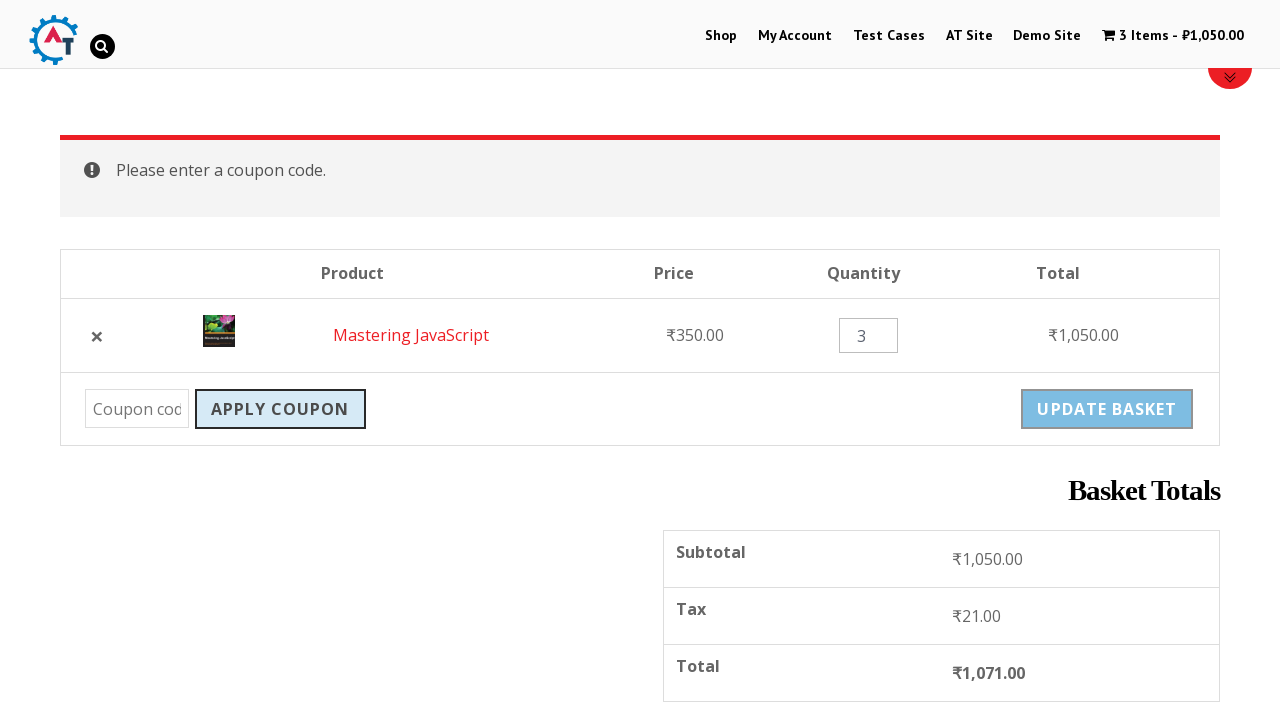

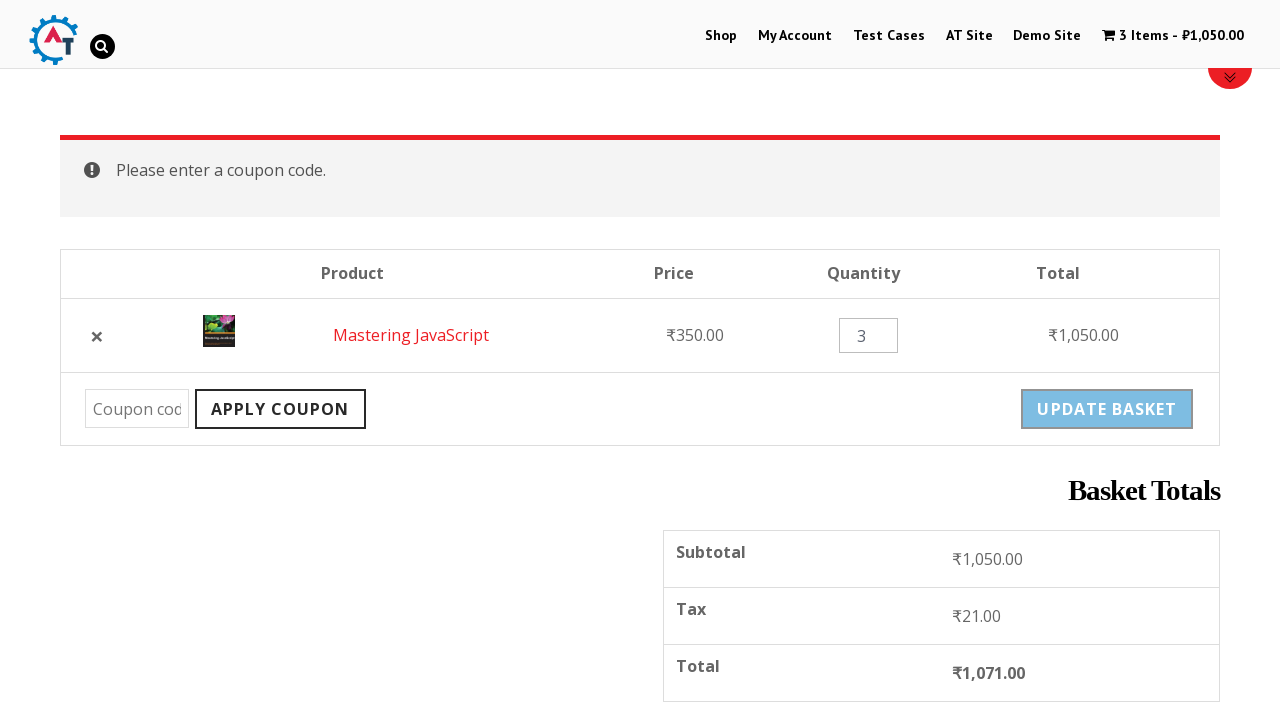